Tests API call links by clicking on various links and verifying response messages

Starting URL: https://demoqa.com/links

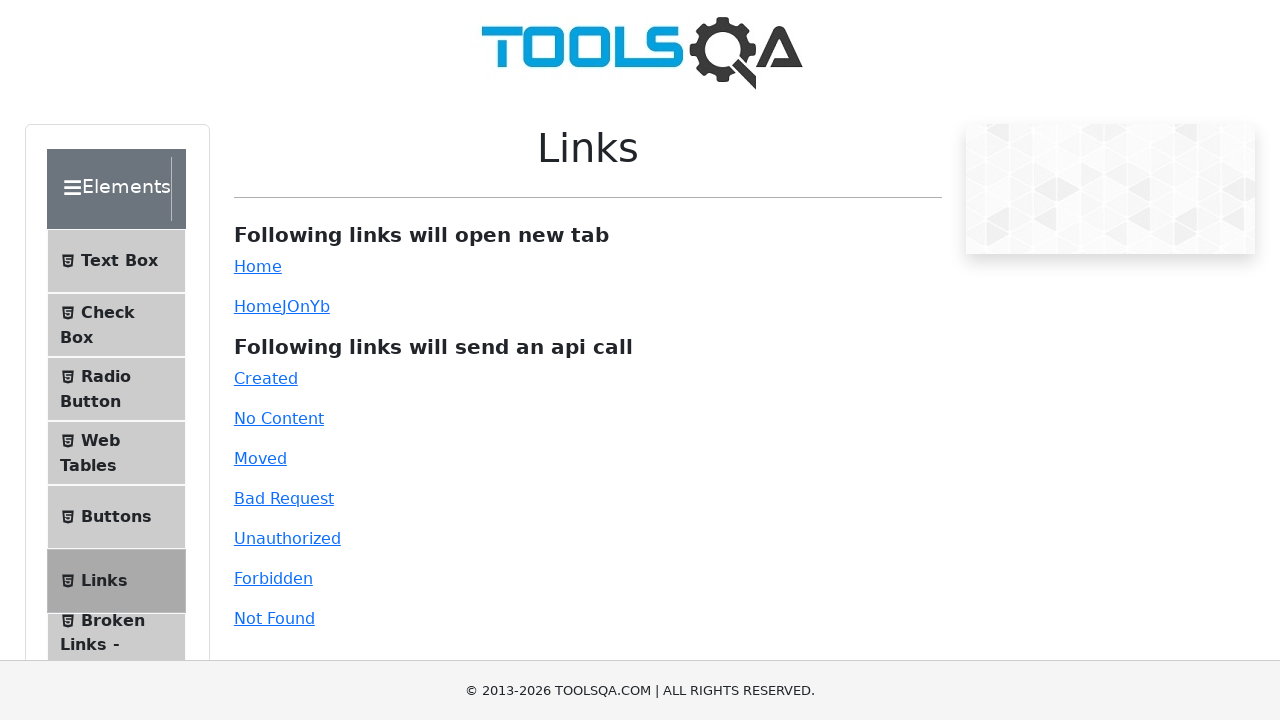

Scrolled to API links section
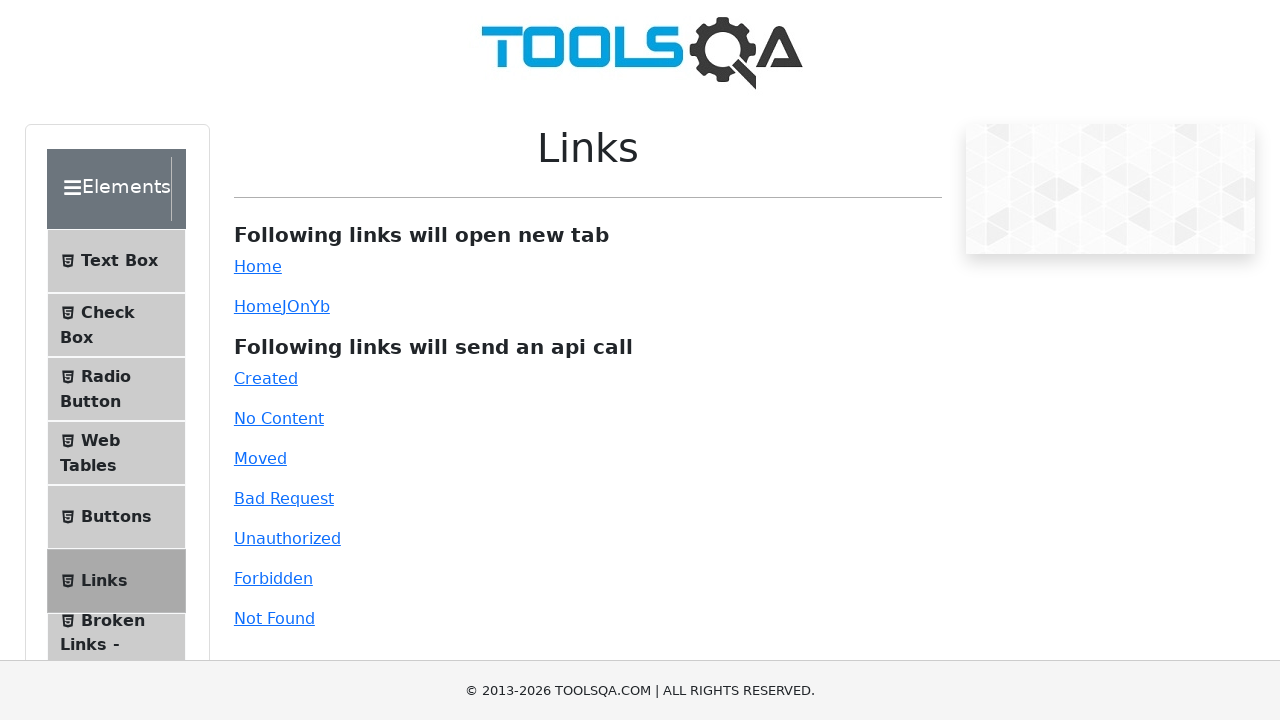

Clicked API link: created at (266, 378) on //*[@id="created"]
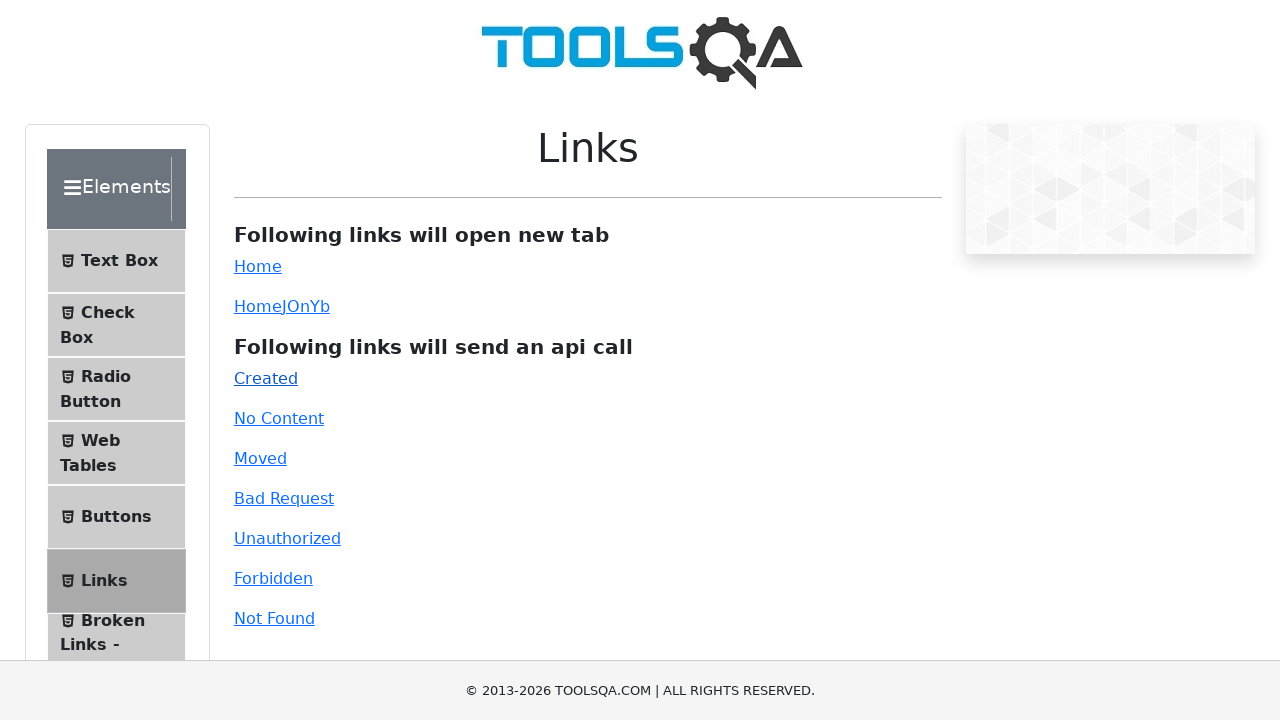

Response message appeared for created link
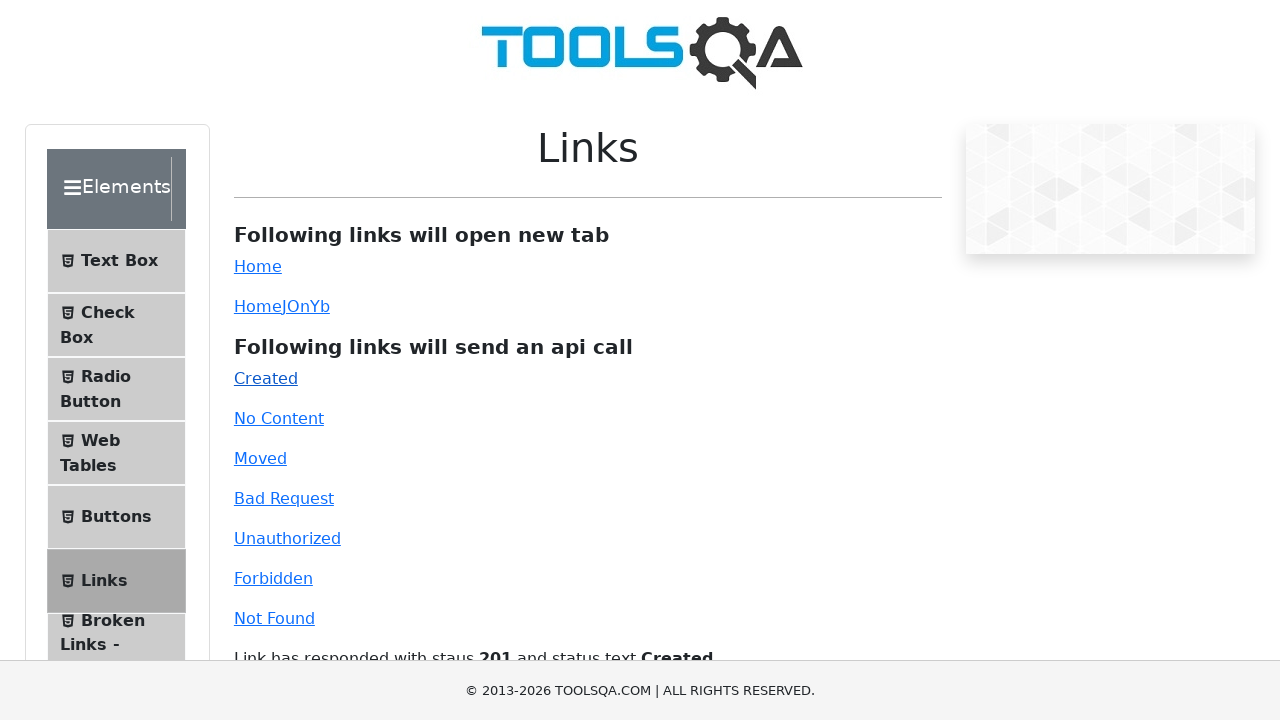

Waited 1 second for response to stabilize
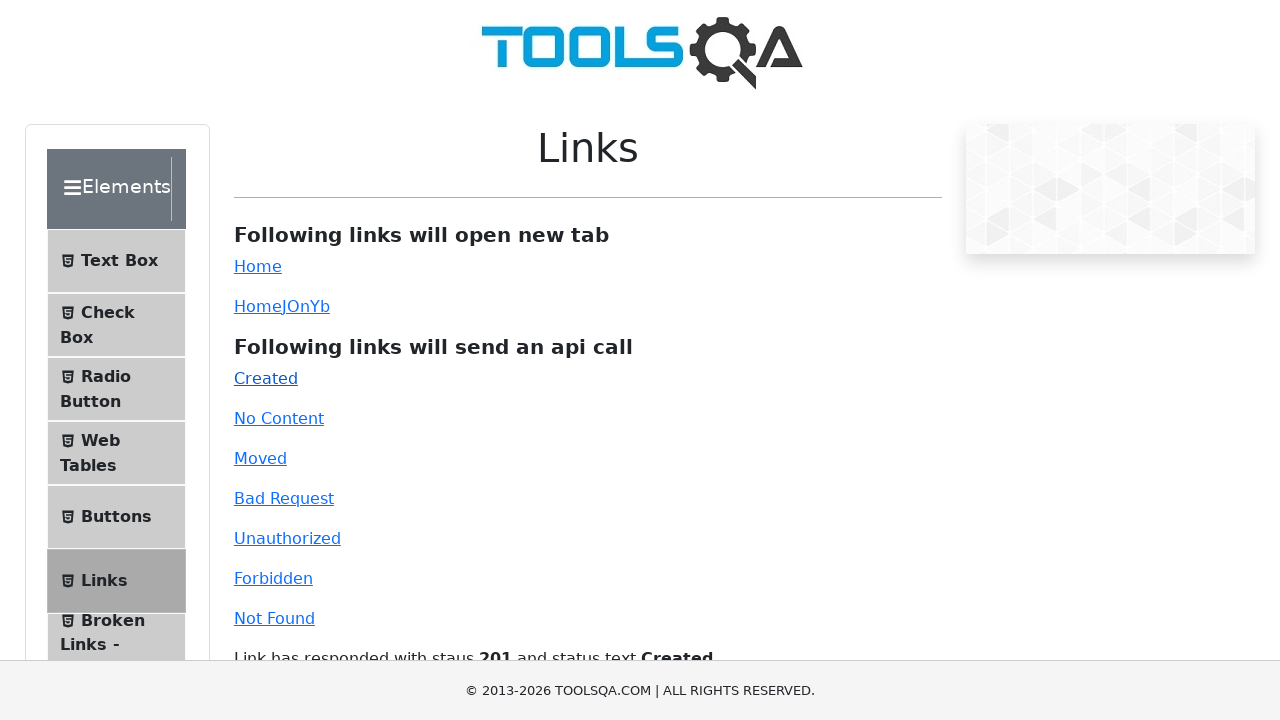

Clicked API link: no-content at (279, 418) on //*[@id="no-content"]
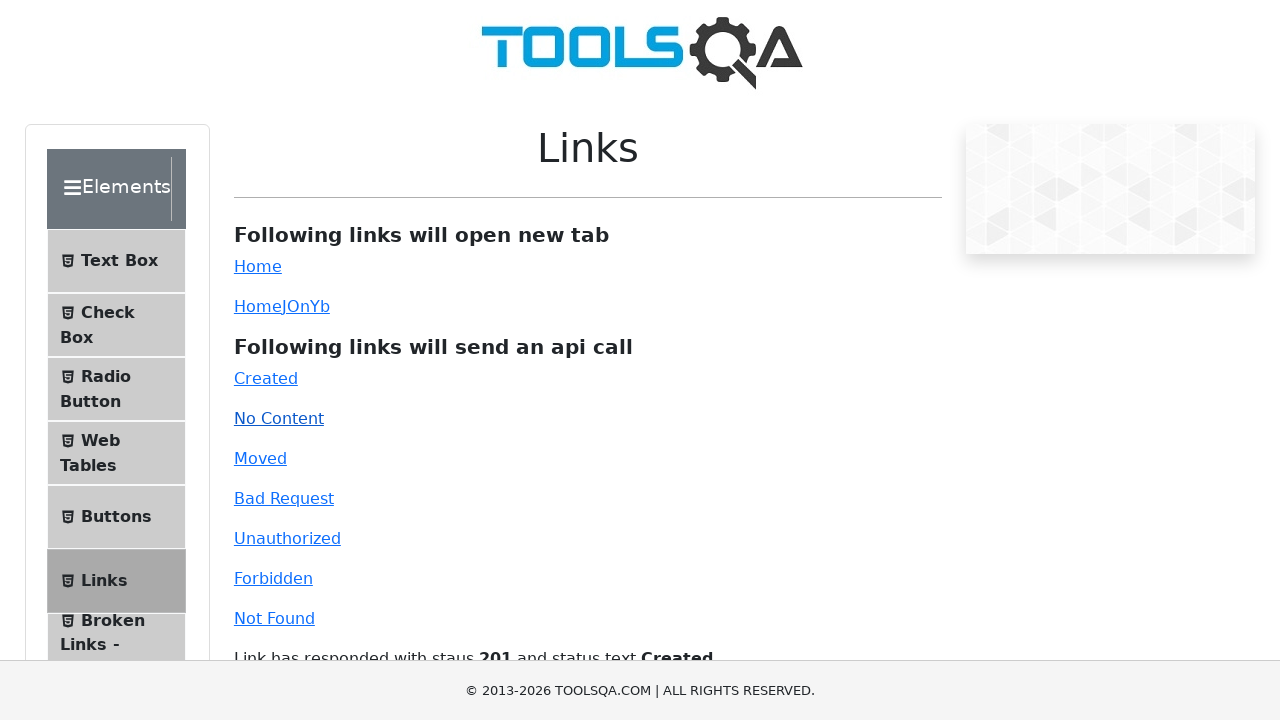

Response message appeared for no-content link
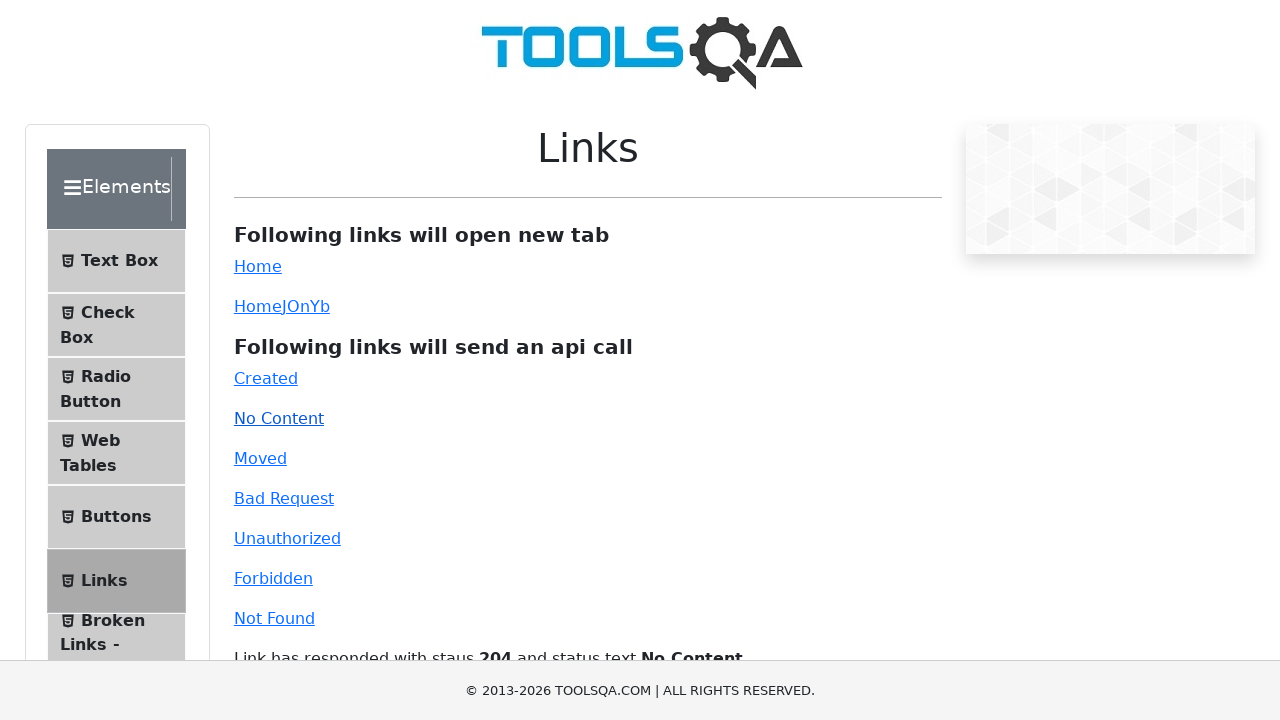

Waited 1 second for response to stabilize
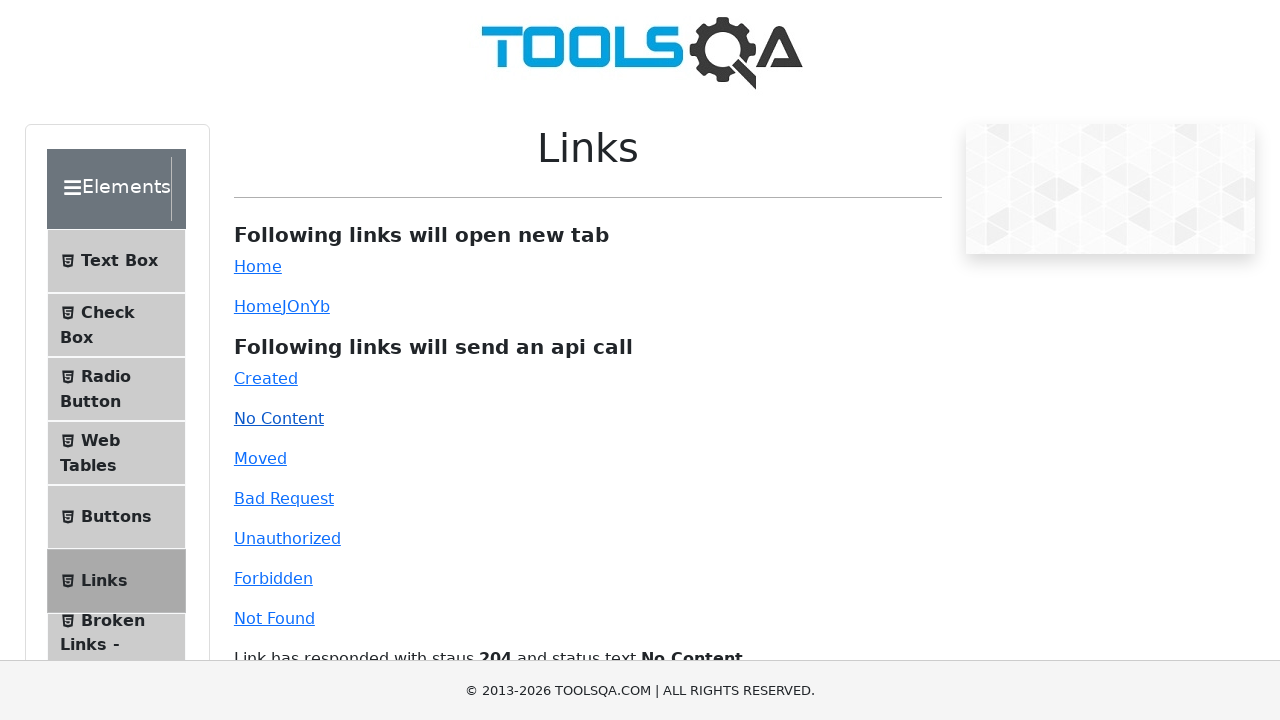

Clicked API link: moved at (260, 458) on //*[@id="moved"]
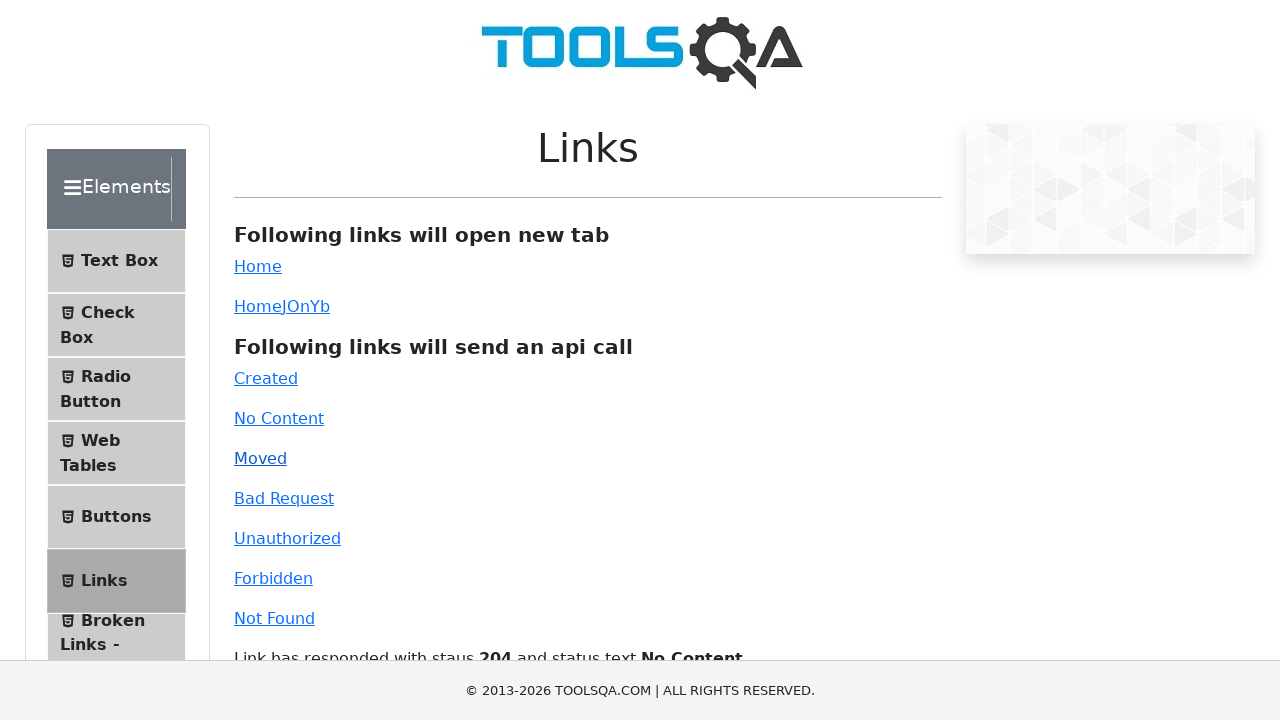

Response message appeared for moved link
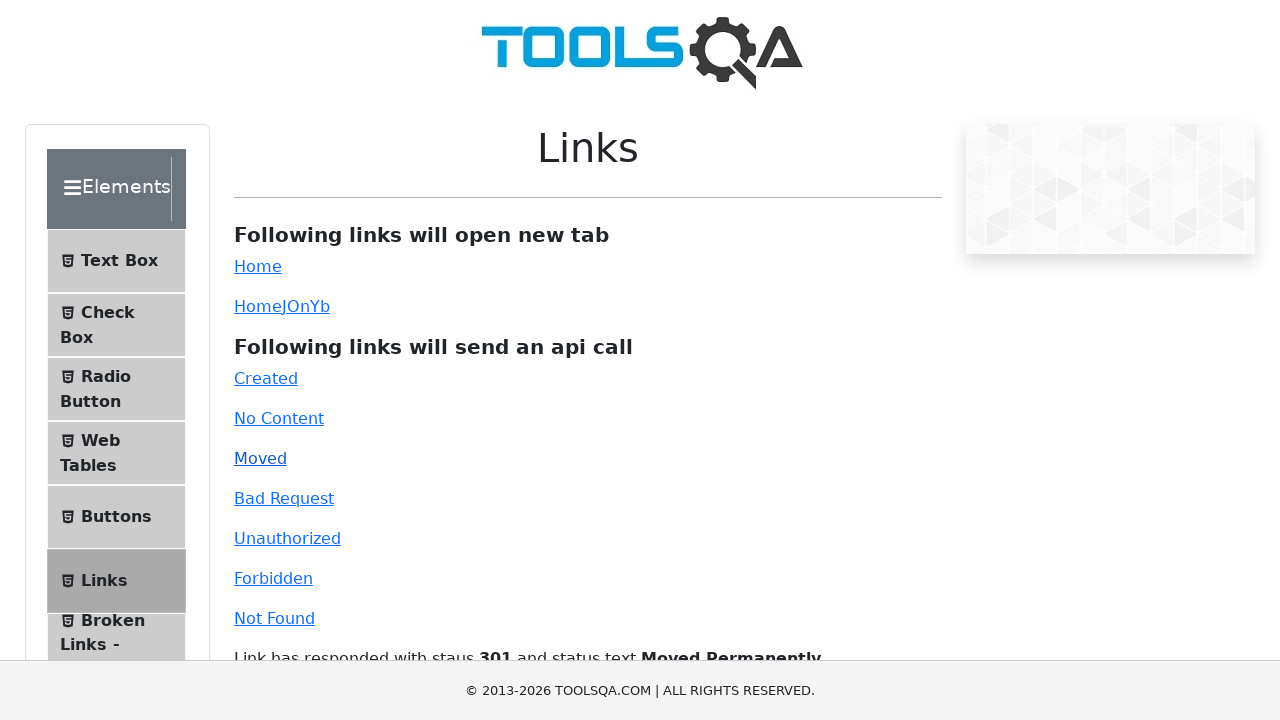

Waited 1 second for response to stabilize
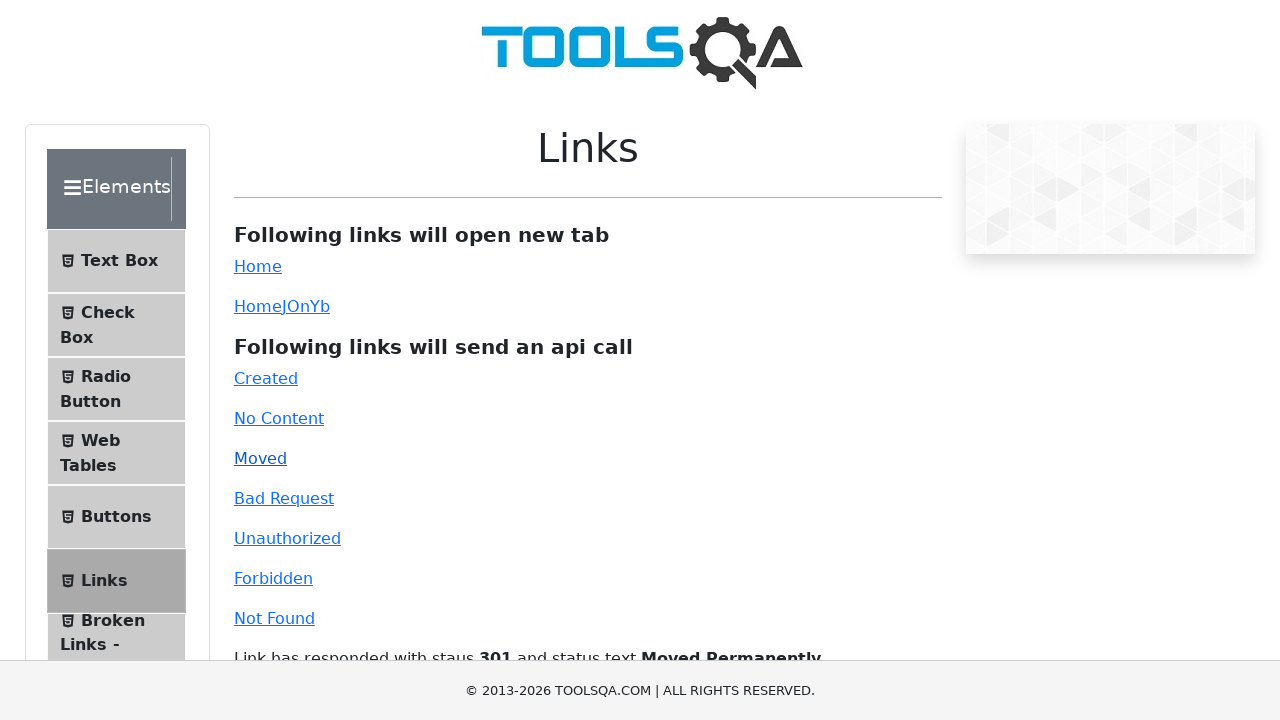

Clicked API link: bad-request at (284, 498) on //*[@id="bad-request"]
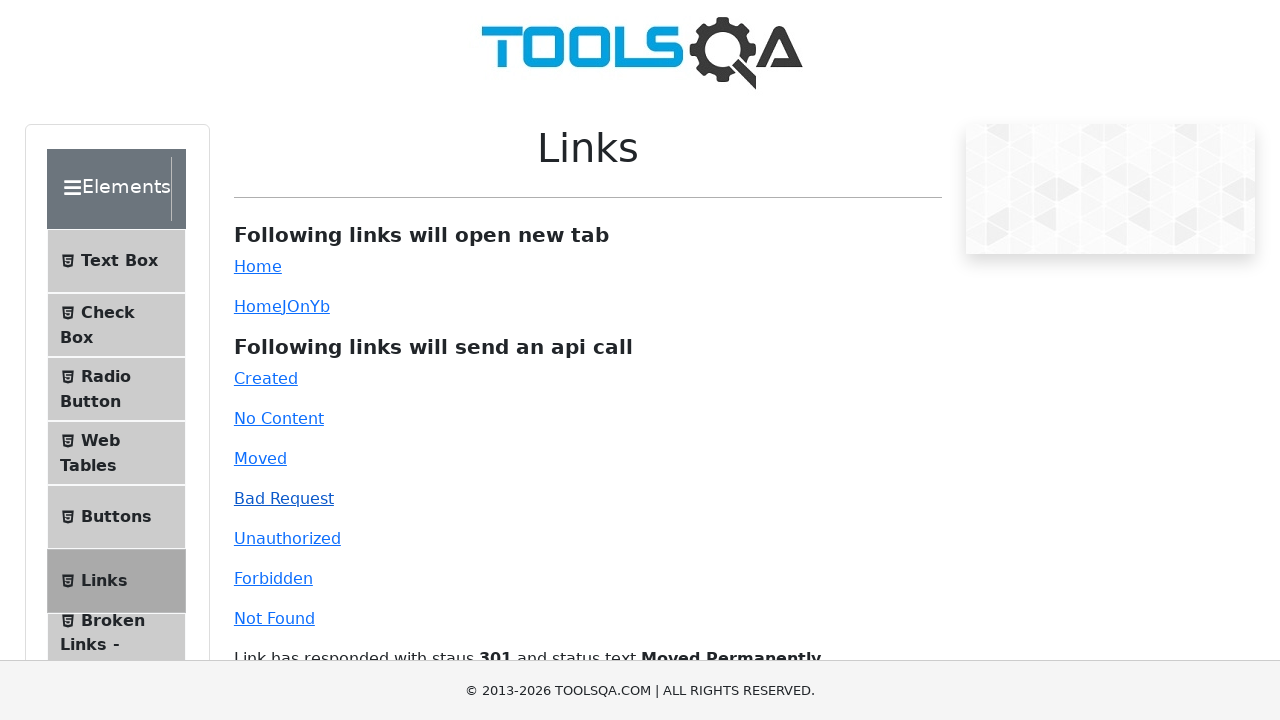

Response message appeared for bad-request link
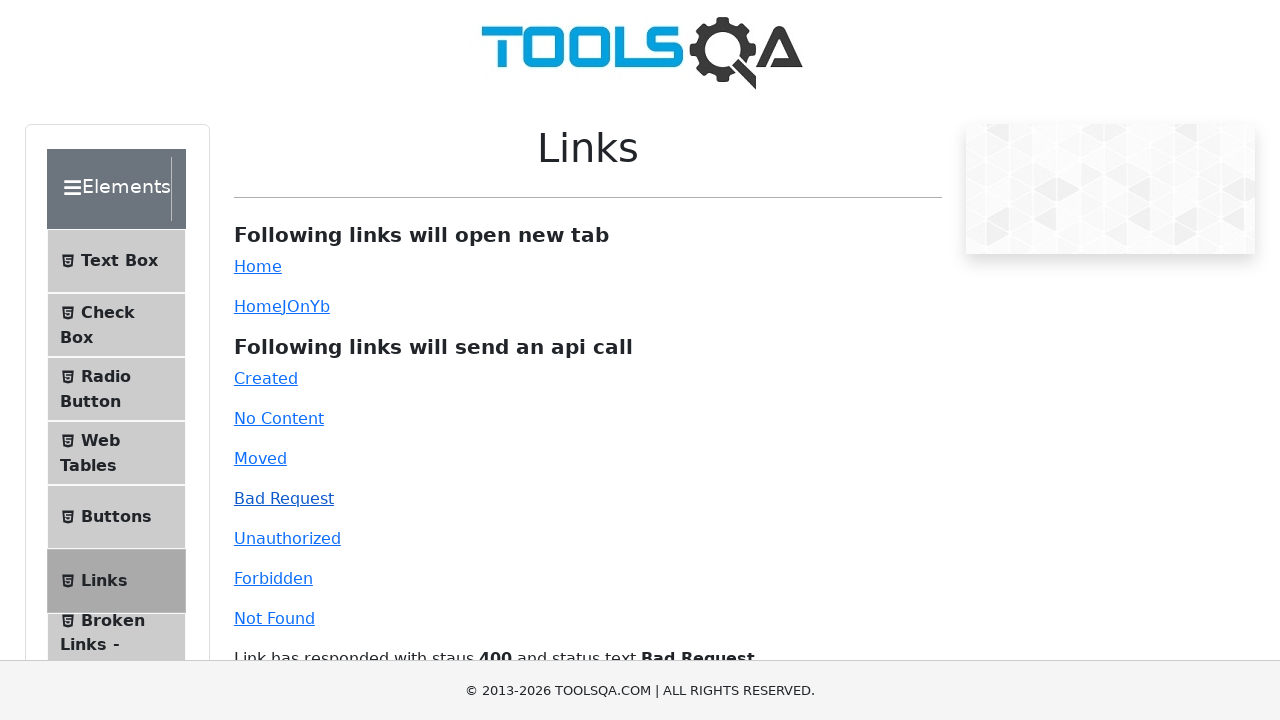

Waited 1 second for response to stabilize
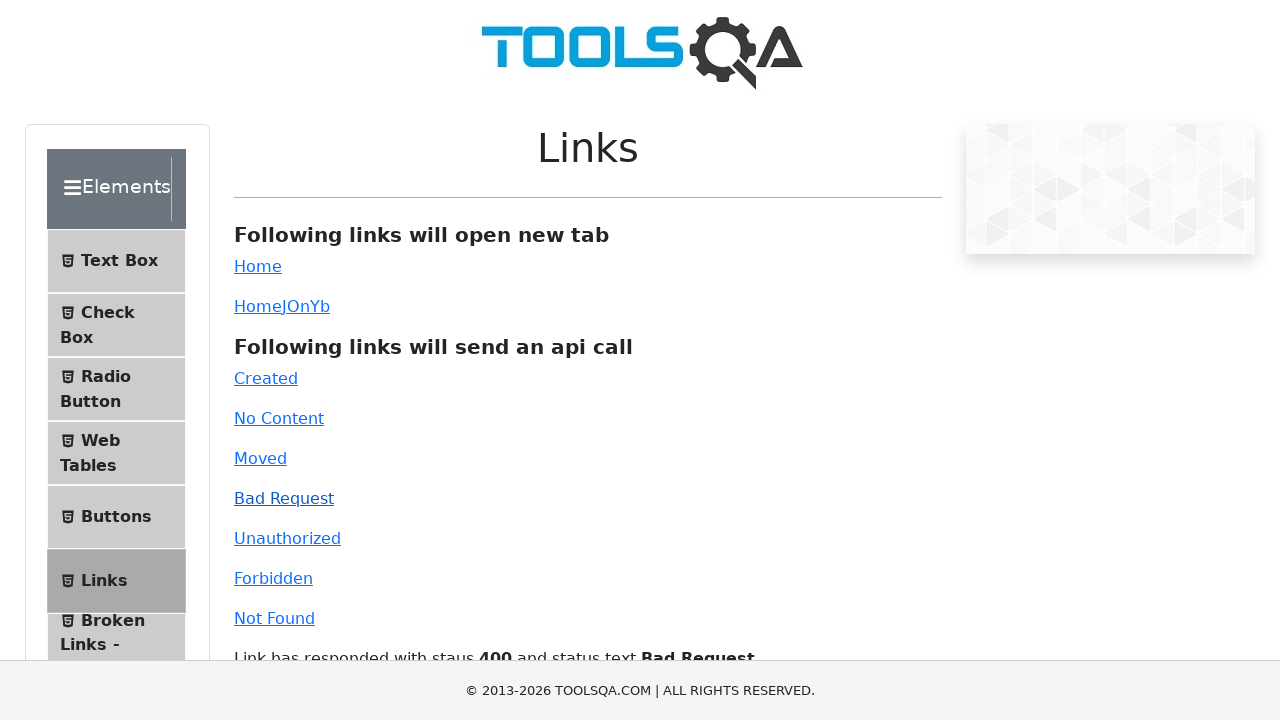

Clicked API link: unauthorized at (287, 538) on //*[@id="unauthorized"]
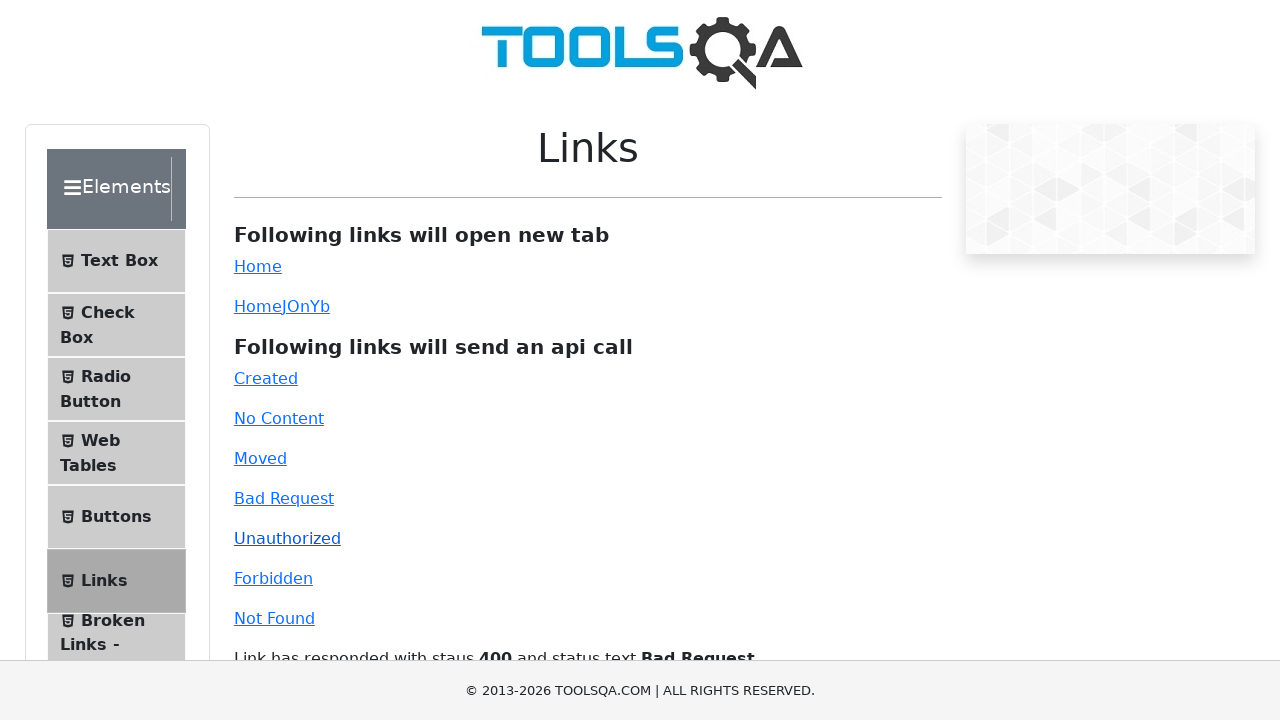

Response message appeared for unauthorized link
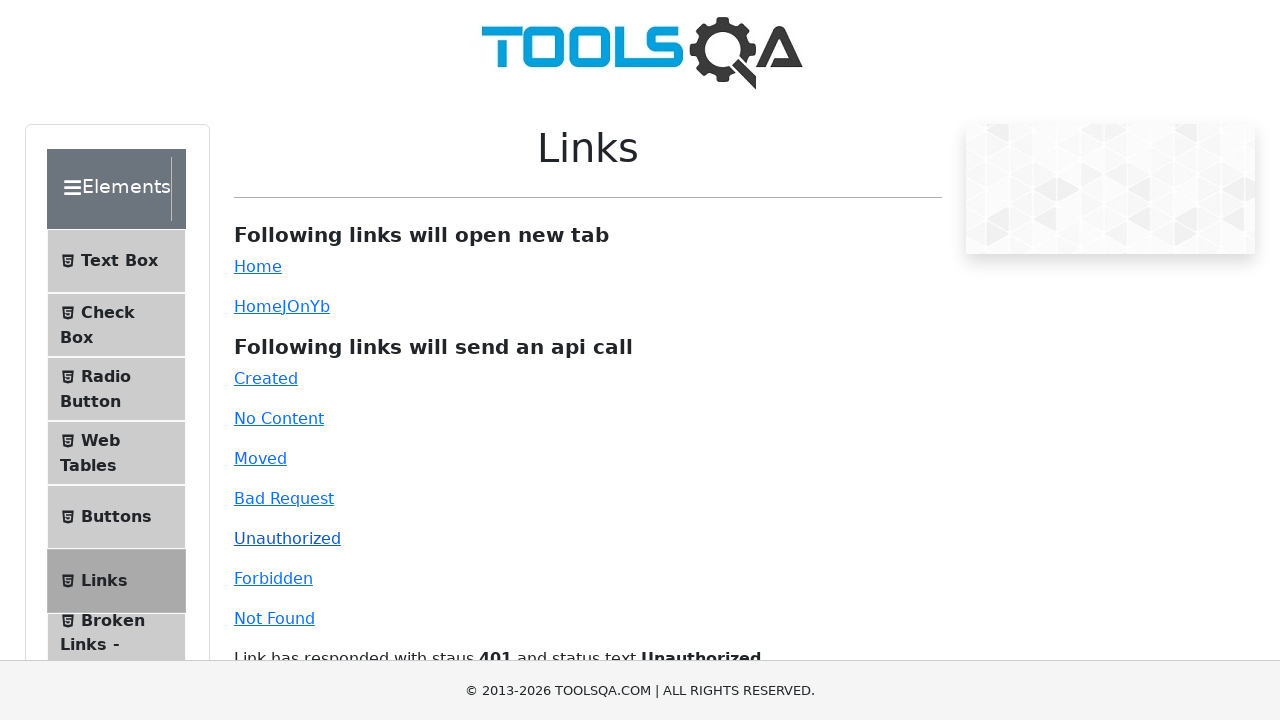

Waited 1 second for response to stabilize
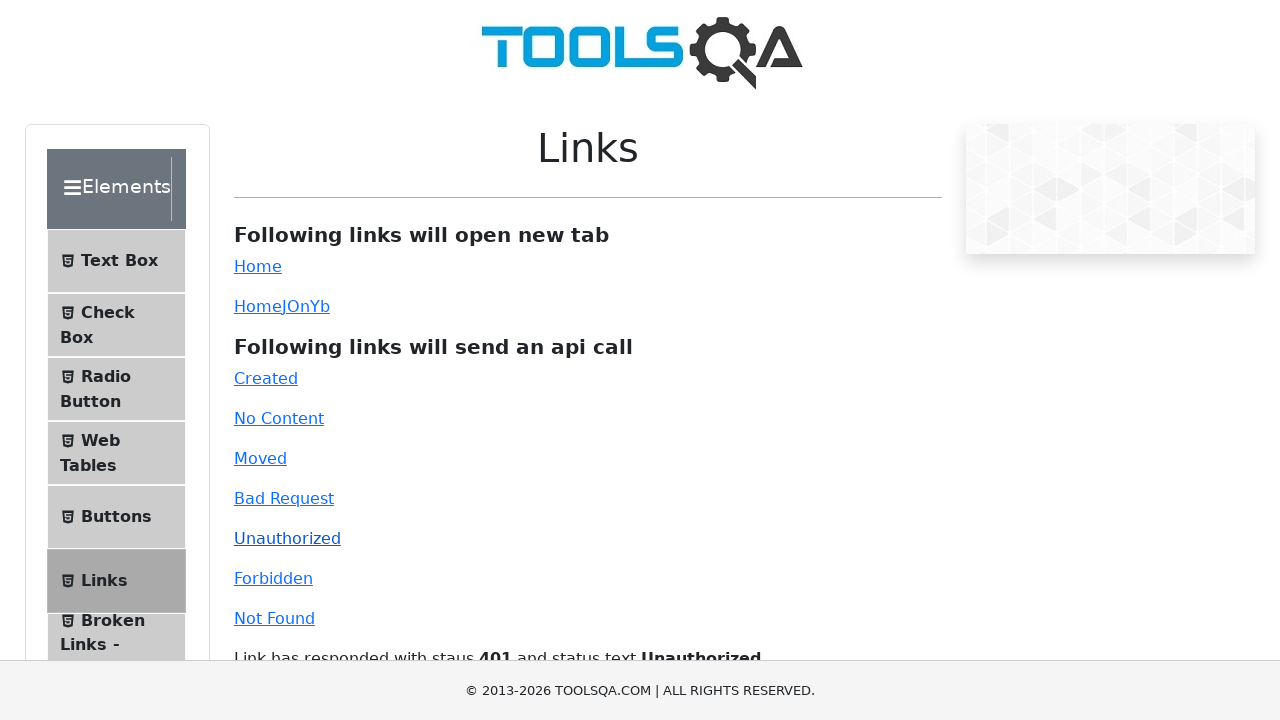

Clicked API link: forbidden at (273, 578) on //*[@id="forbidden"]
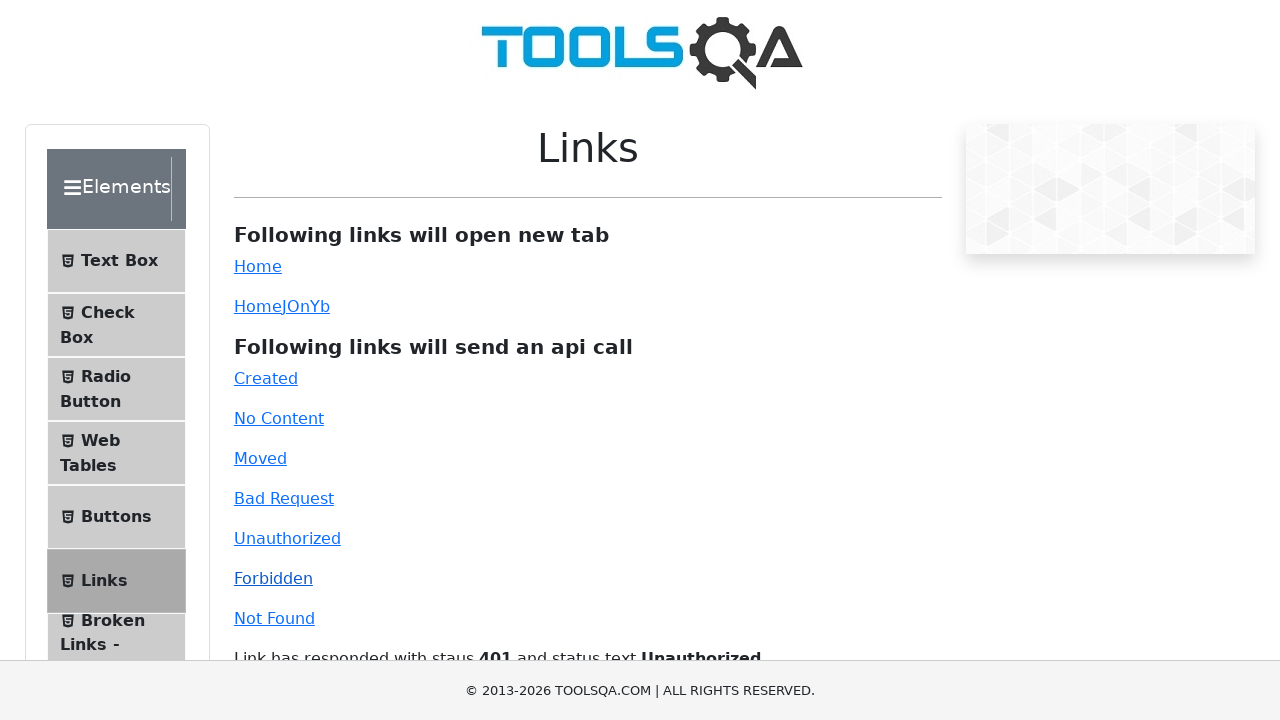

Response message appeared for forbidden link
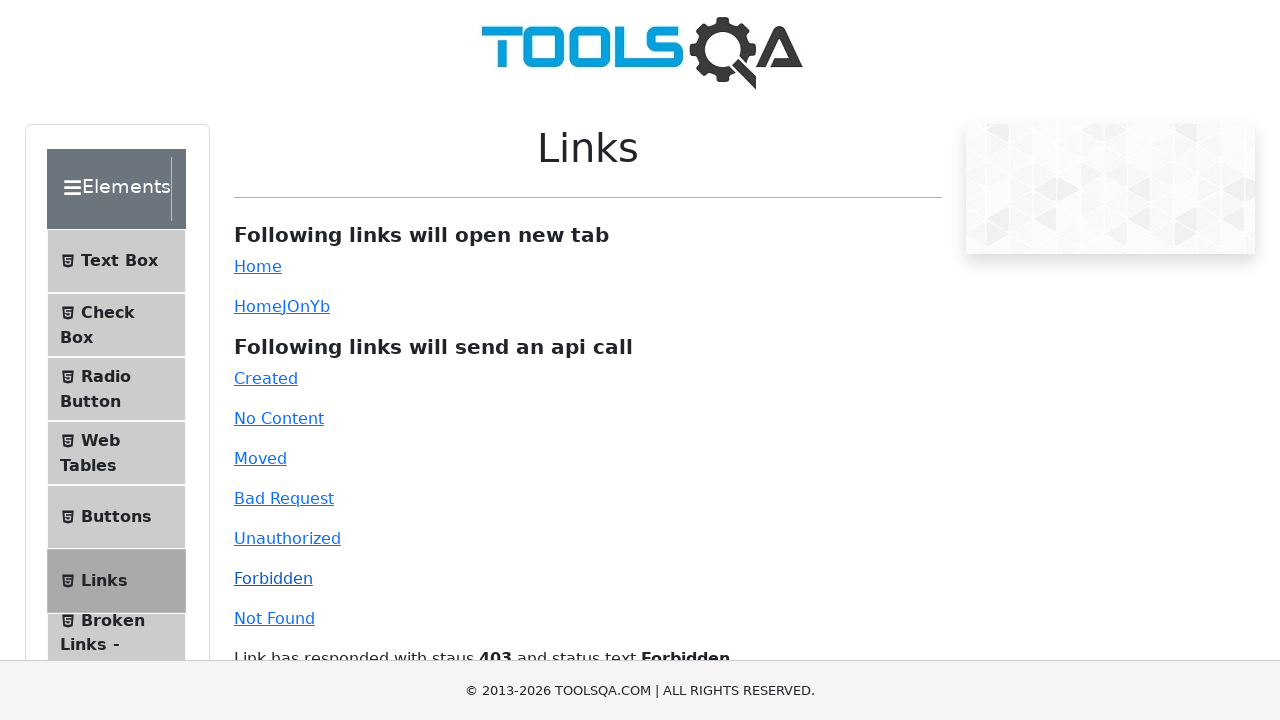

Waited 1 second for response to stabilize
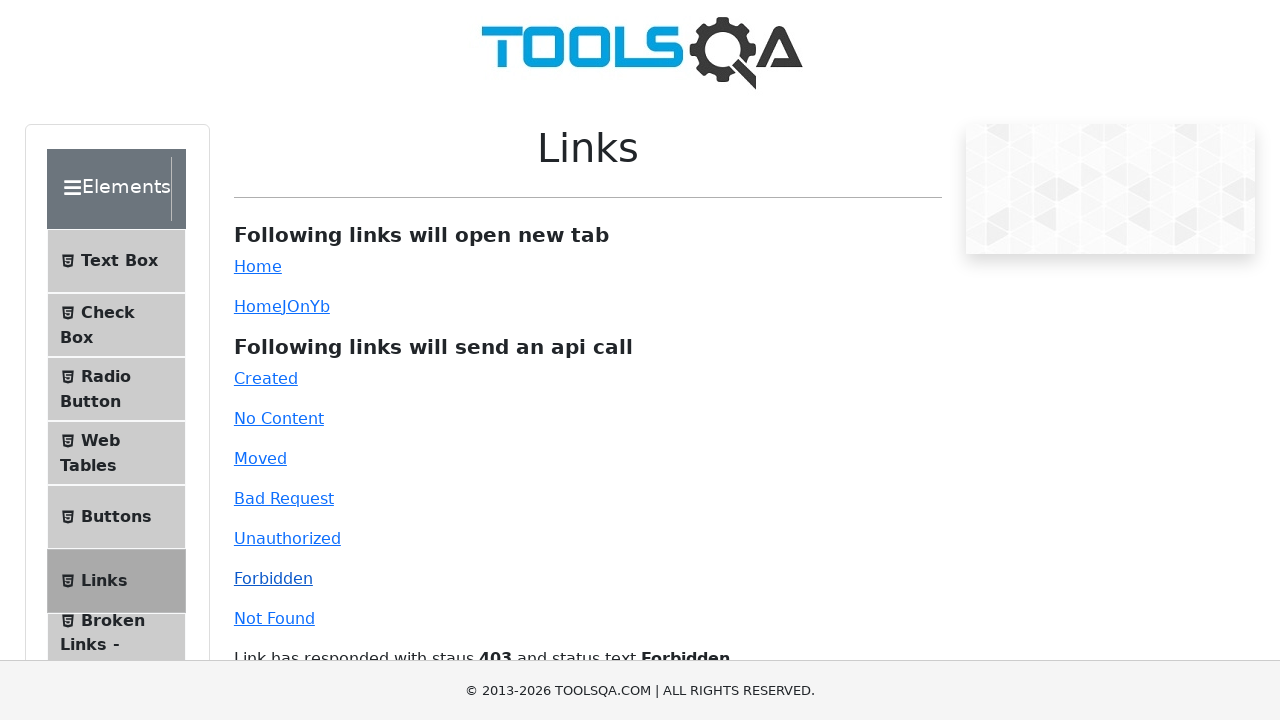

Clicked API link: invalid-url at (274, 618) on //*[@id="invalid-url"]
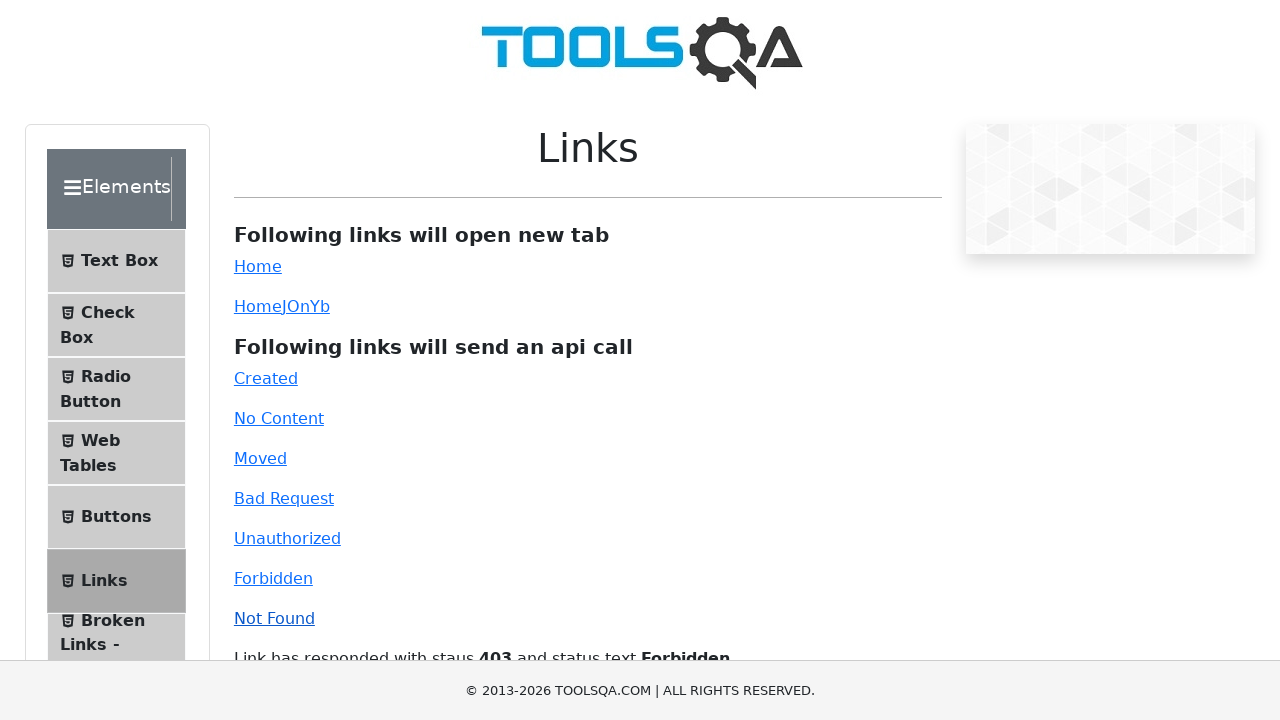

Response message appeared for invalid-url link
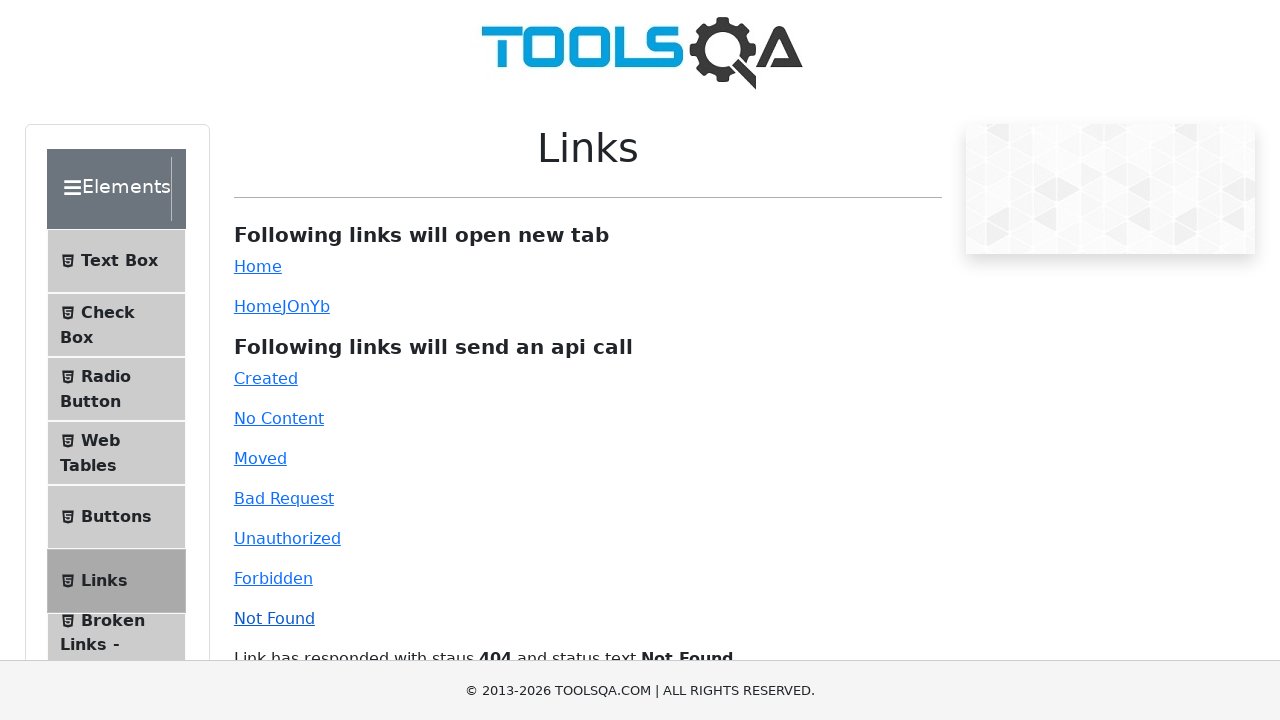

Waited 1 second for response to stabilize
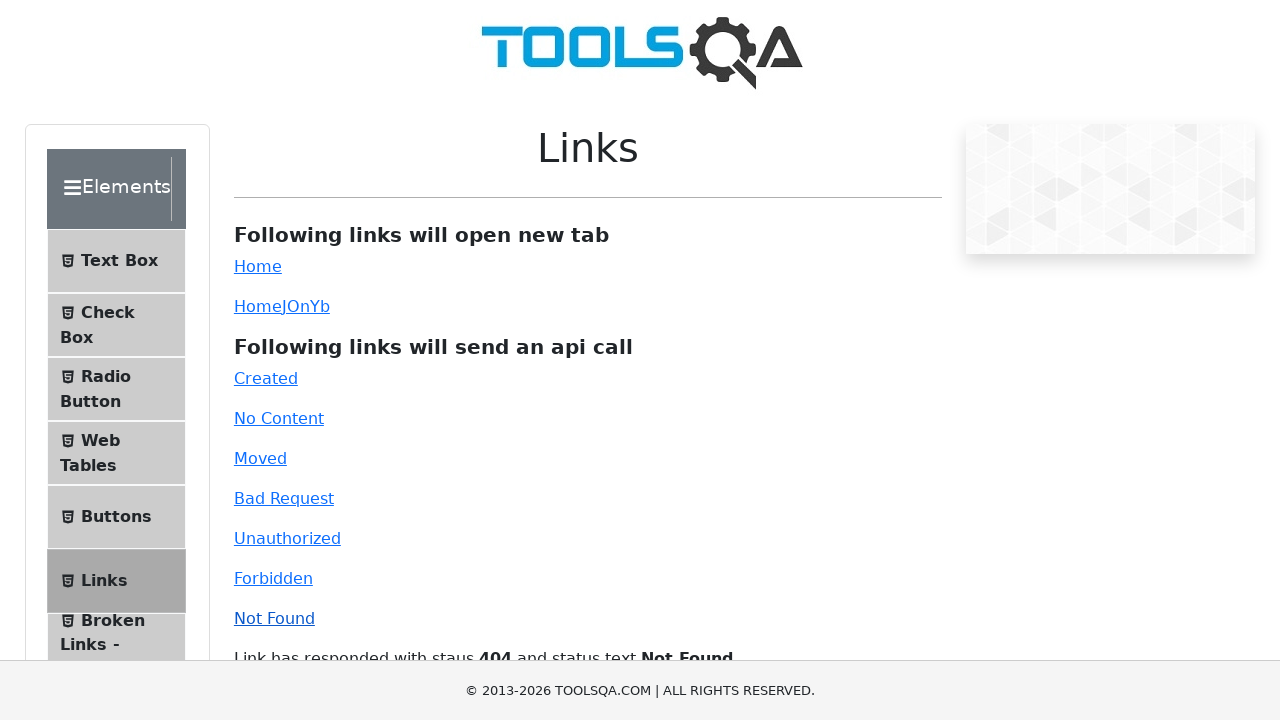

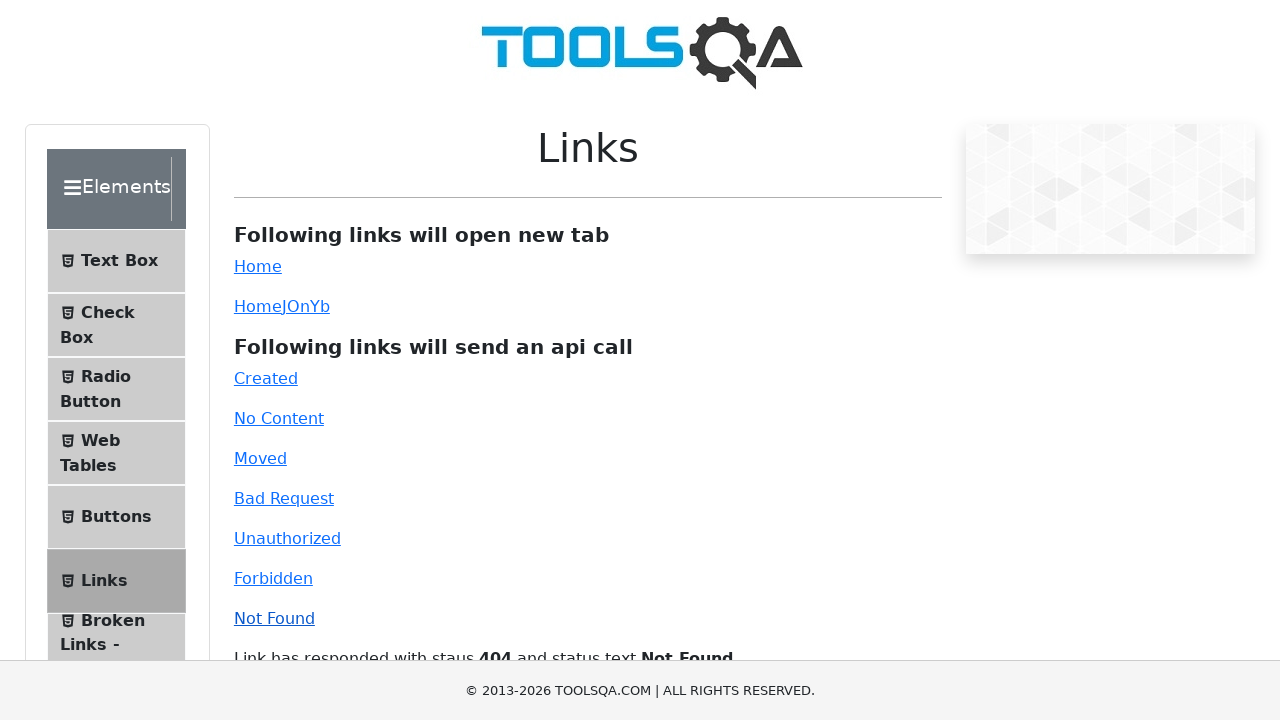